Tests form input field by entering text, verifying the value, clearing it, and verifying it's empty

Starting URL: http://testerhub-demo-app-staging.uat.ding.hu/home/login

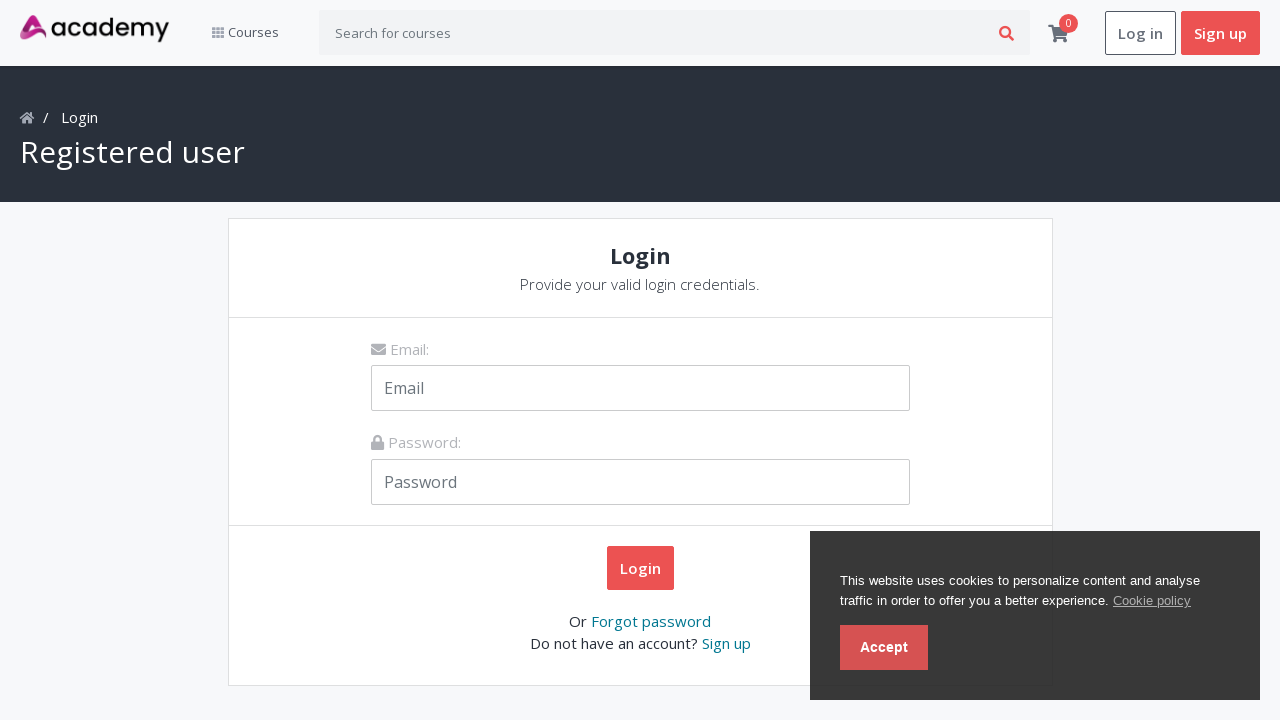

Filled email input field with 'szabo.janos@testerlab.io' on #login-email
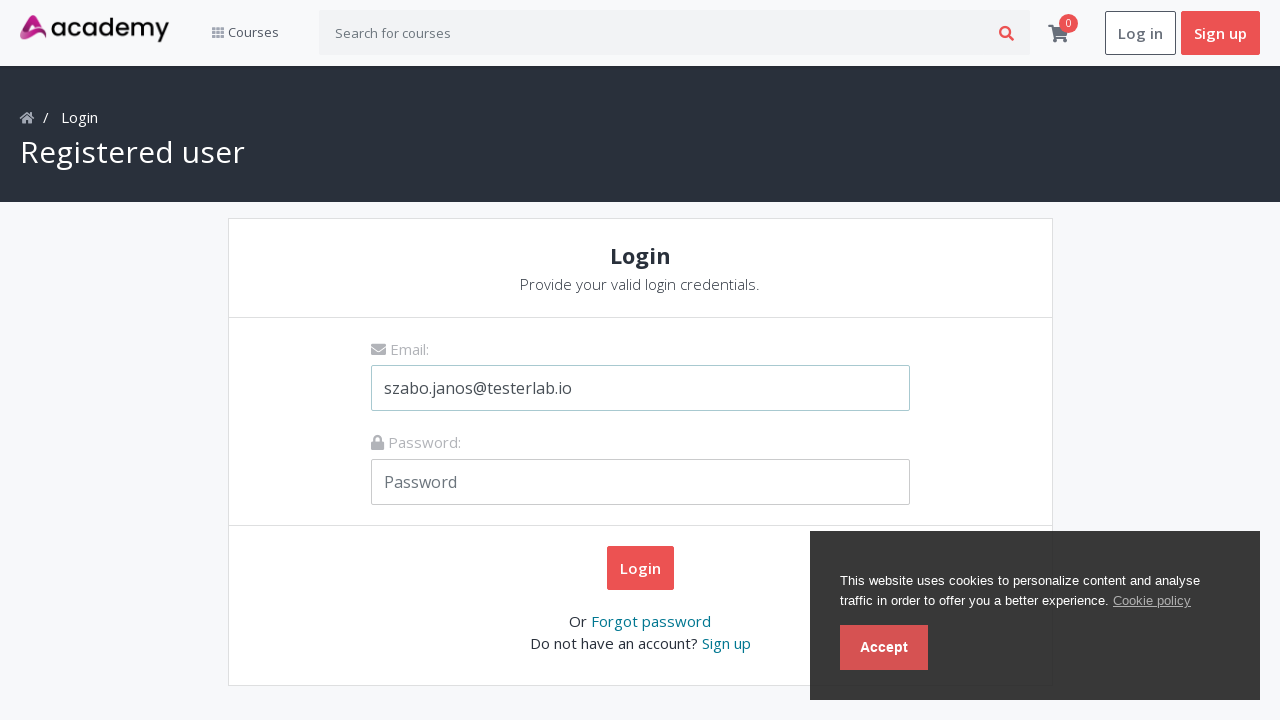

Verified email input field contains correct value
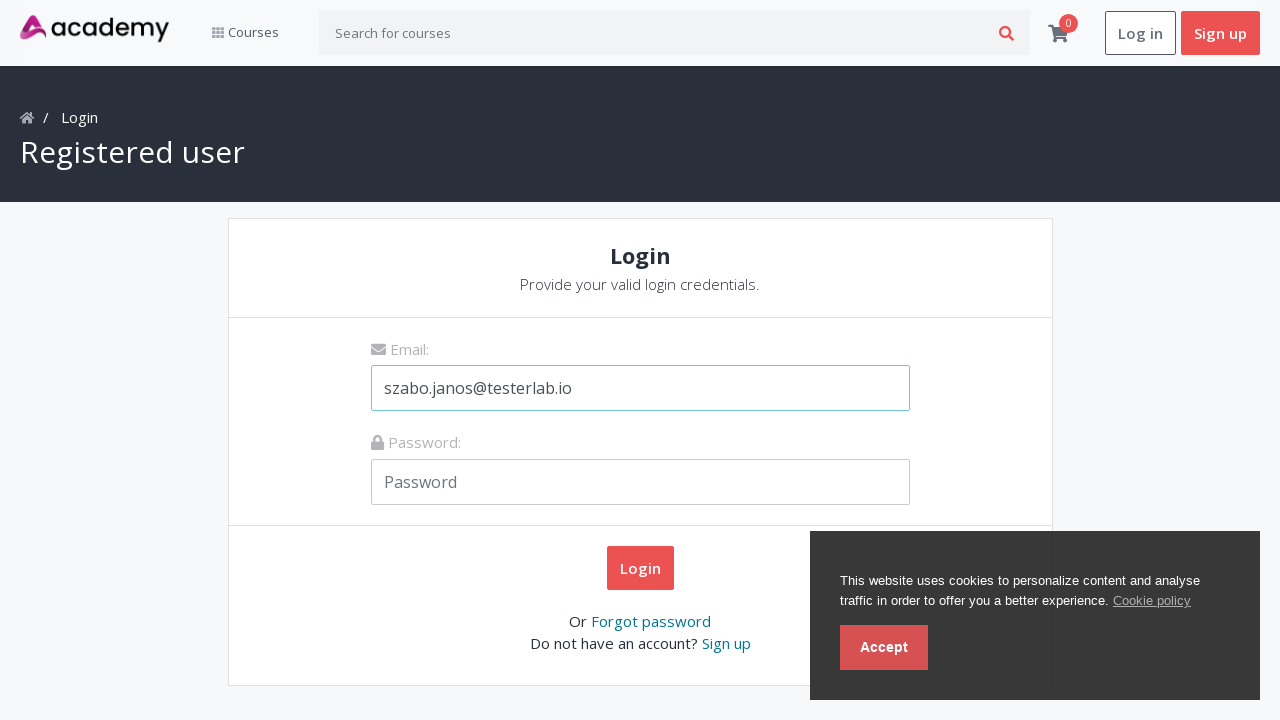

Cleared email input field on #login-email
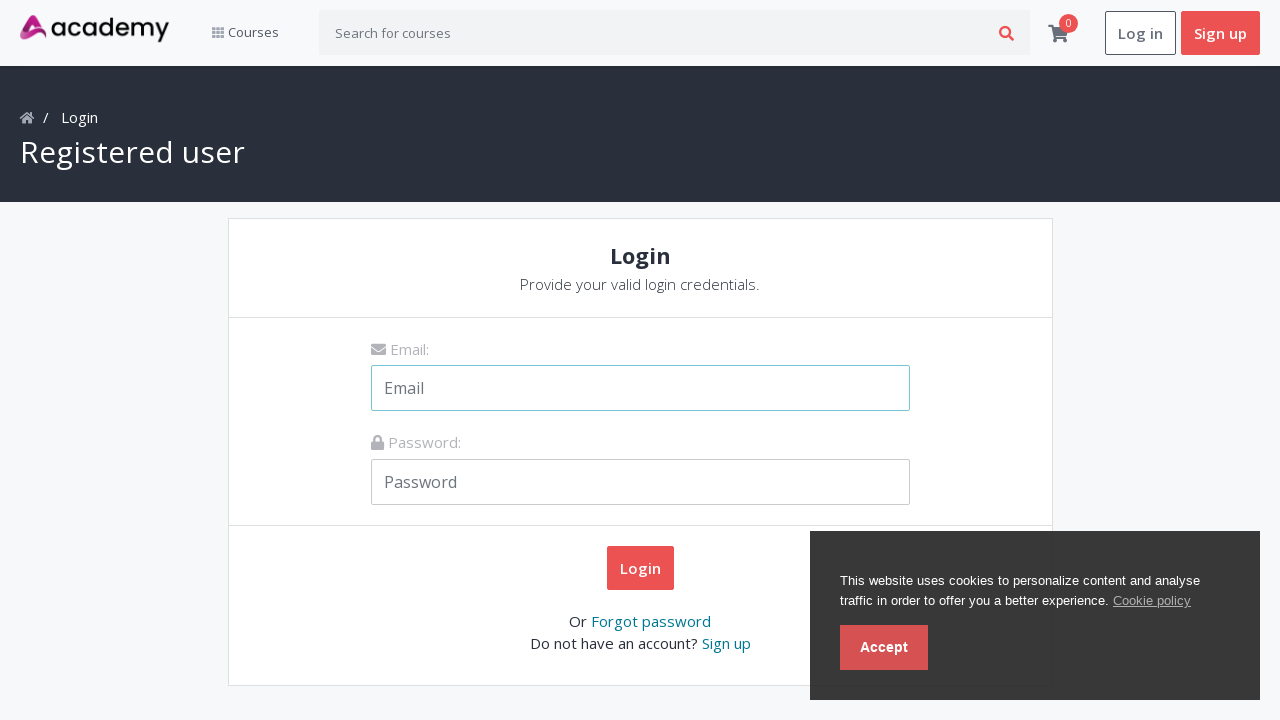

Verified email input field is now empty
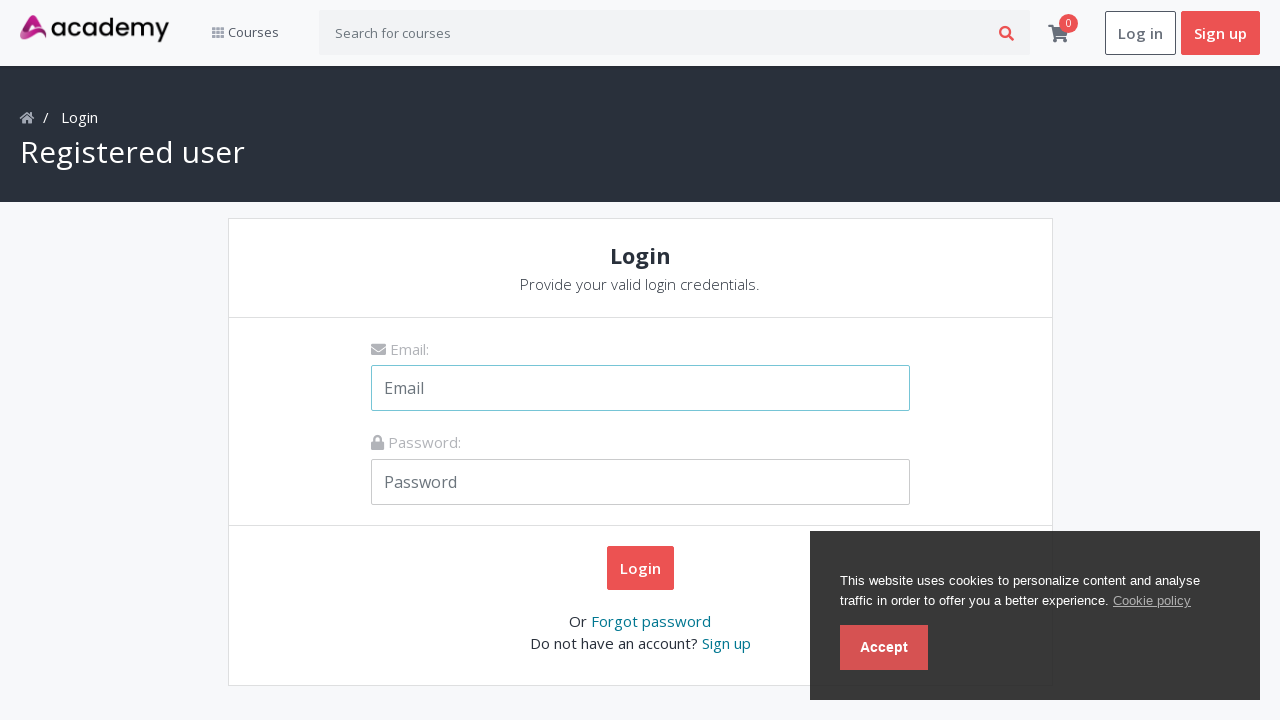

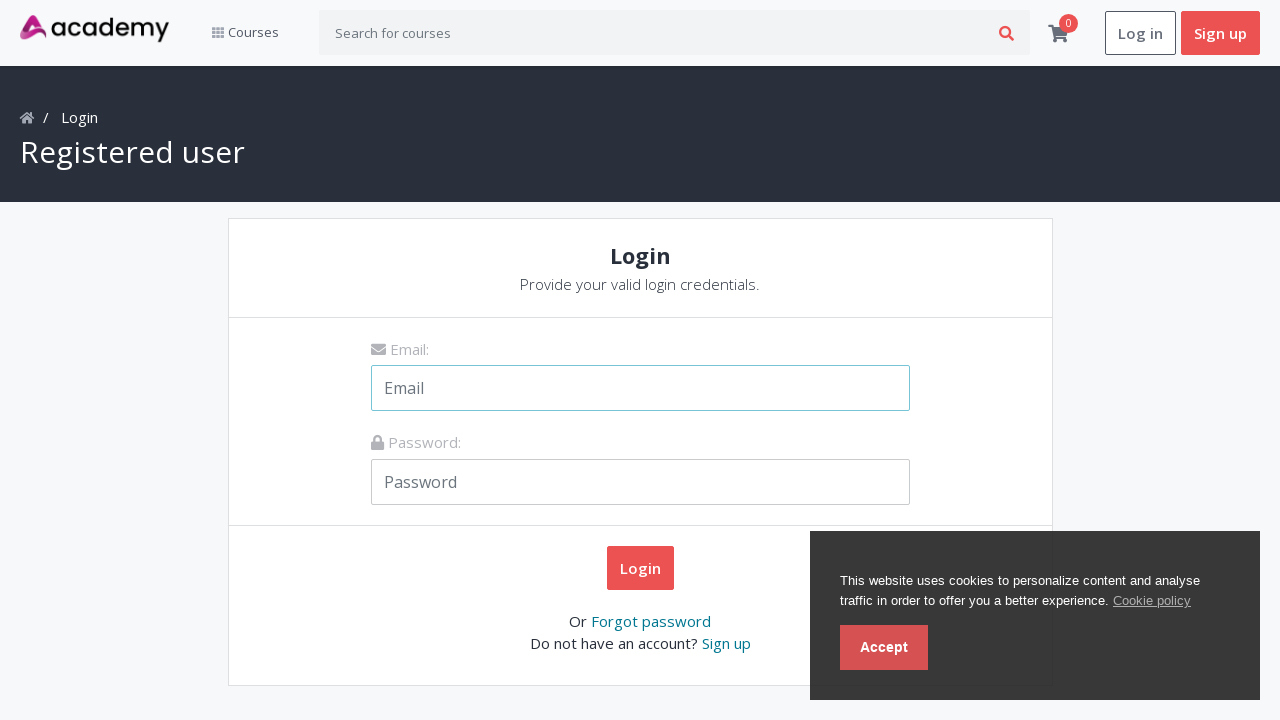